Tests prompt alert functionality by triggering a prompt dialog, entering text, and accepting it

Starting URL: https://seleniumautomationpractice.blogspot.com/2018/01/blog-post.html

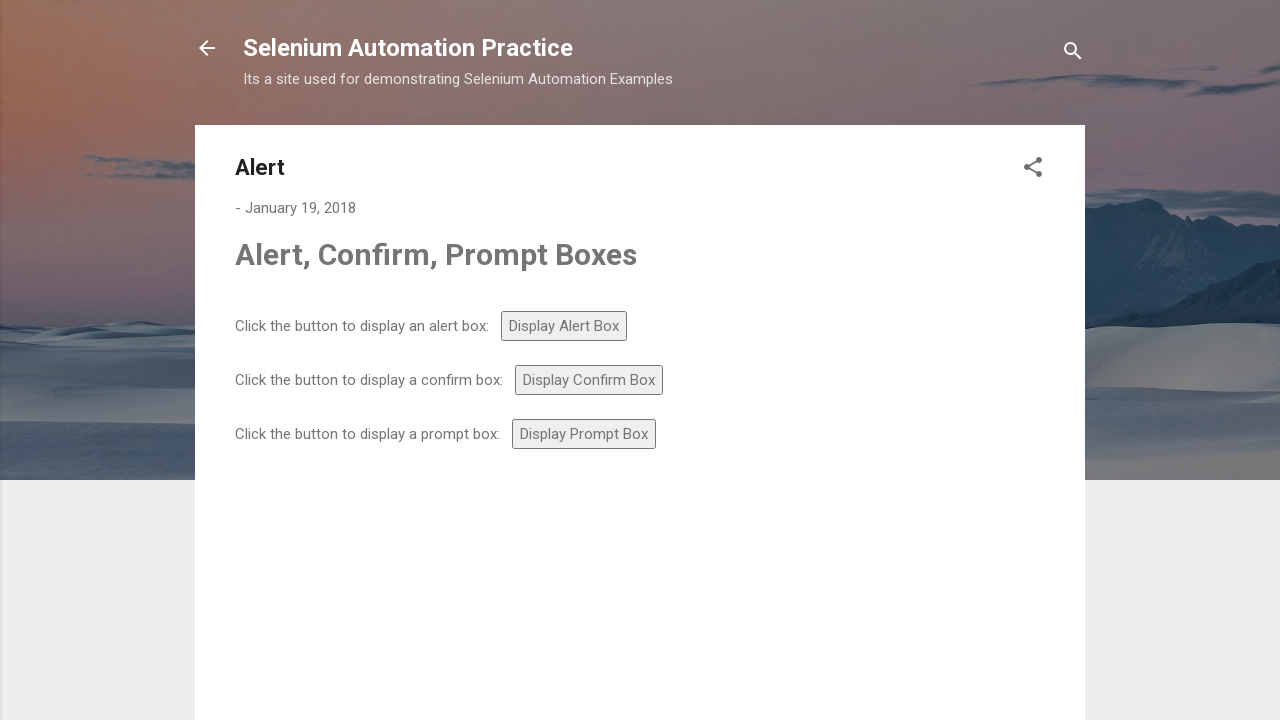

Set up dialog handler to accept prompt with text 'ABhresh SUgandh'
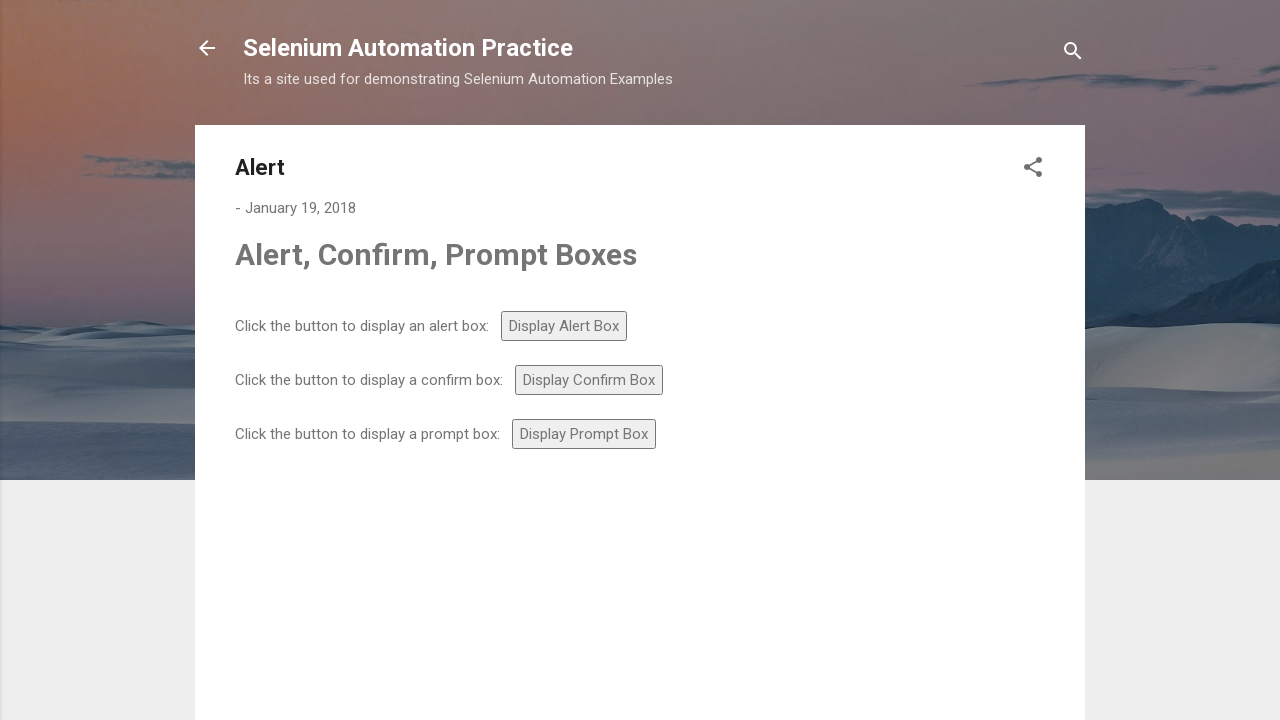

Clicked prompt button to trigger alert dialog at (584, 434) on #prompt
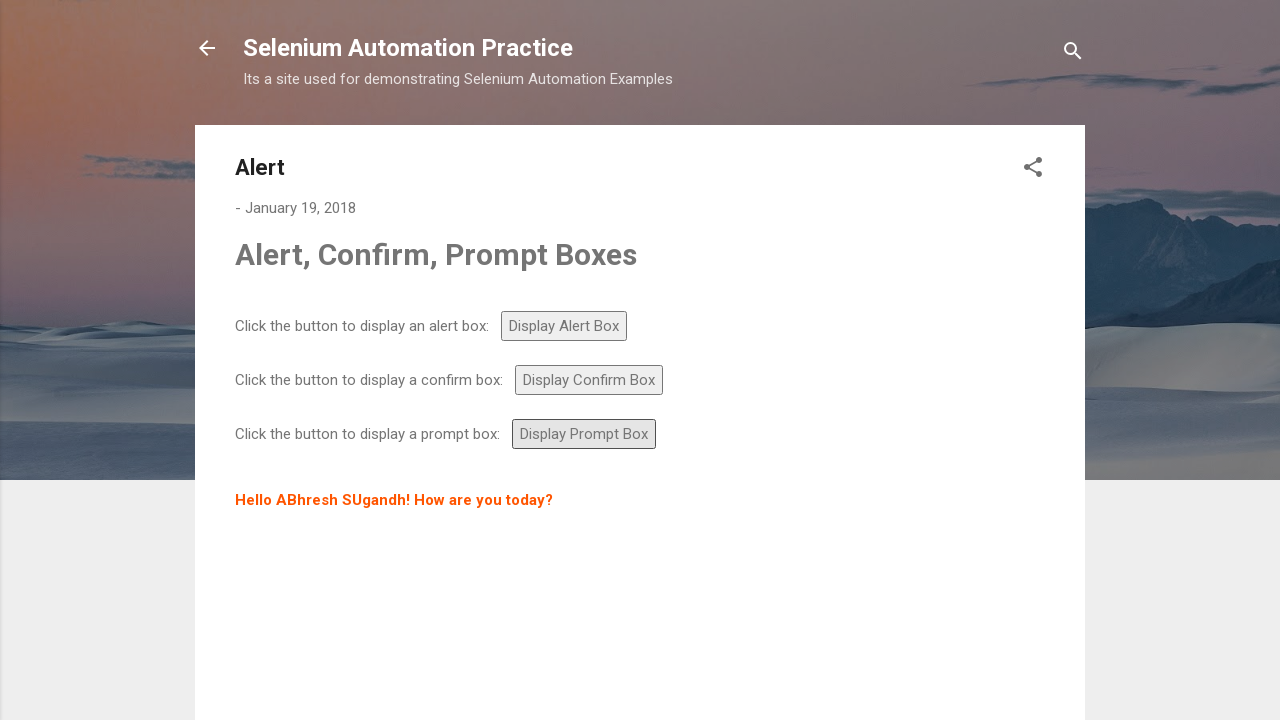

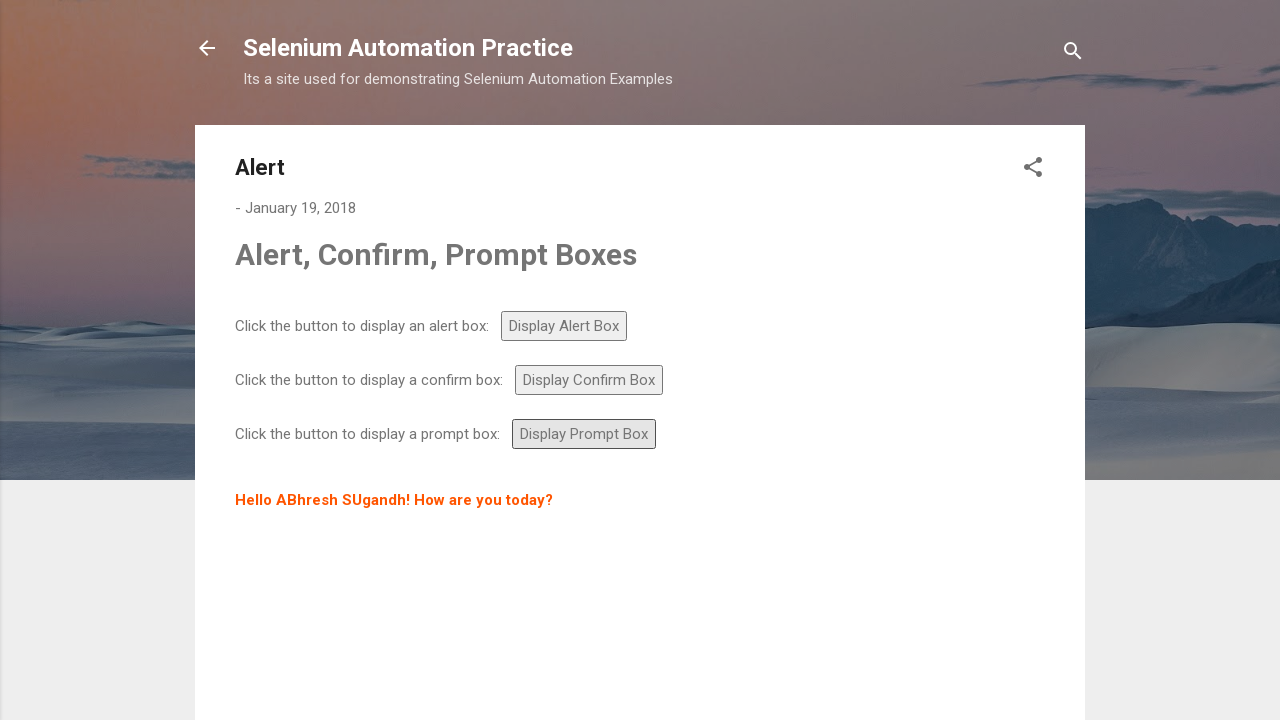